Tests a bank transfer form by entering an amount, selecting an account type, and submitting the transfer

Starting URL: https://agileway.com.au/demo/netbank

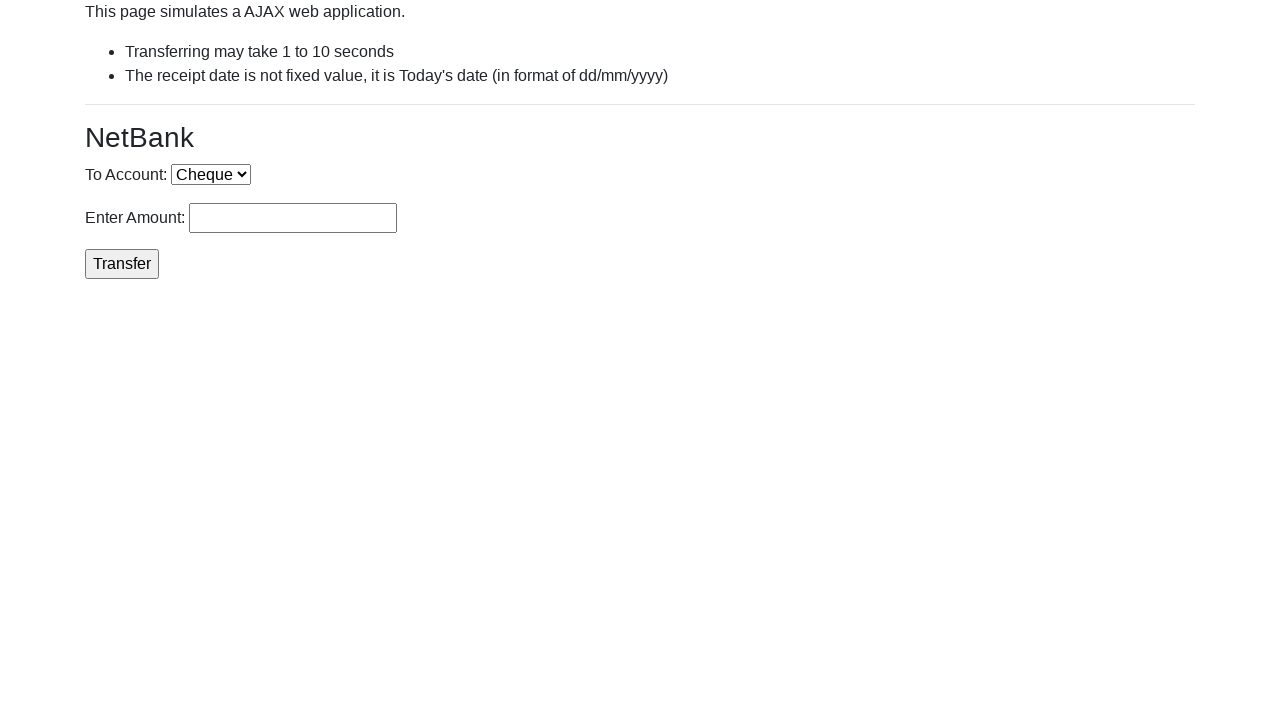

Entered transfer amount of 1000 on #rcptAmount
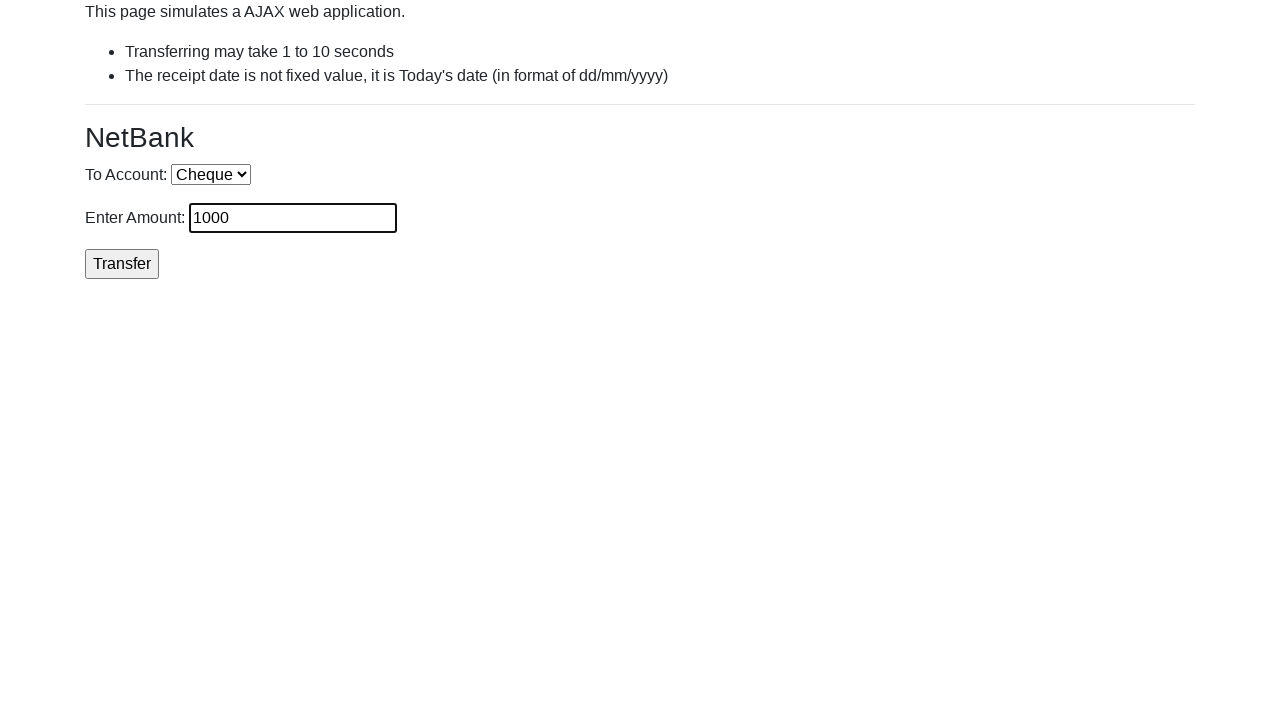

Selected Savings account type from dropdown on select[name='account']
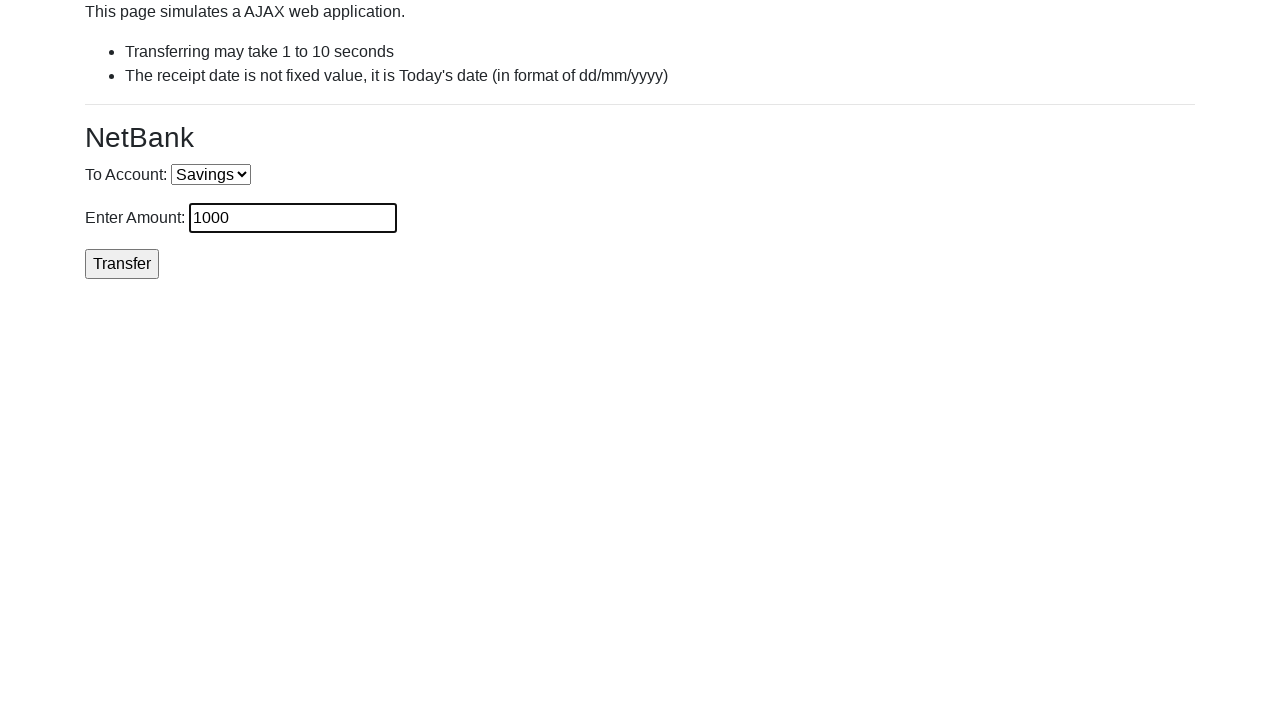

Clicked transfer button to submit the form at (122, 264) on #transfer_btn
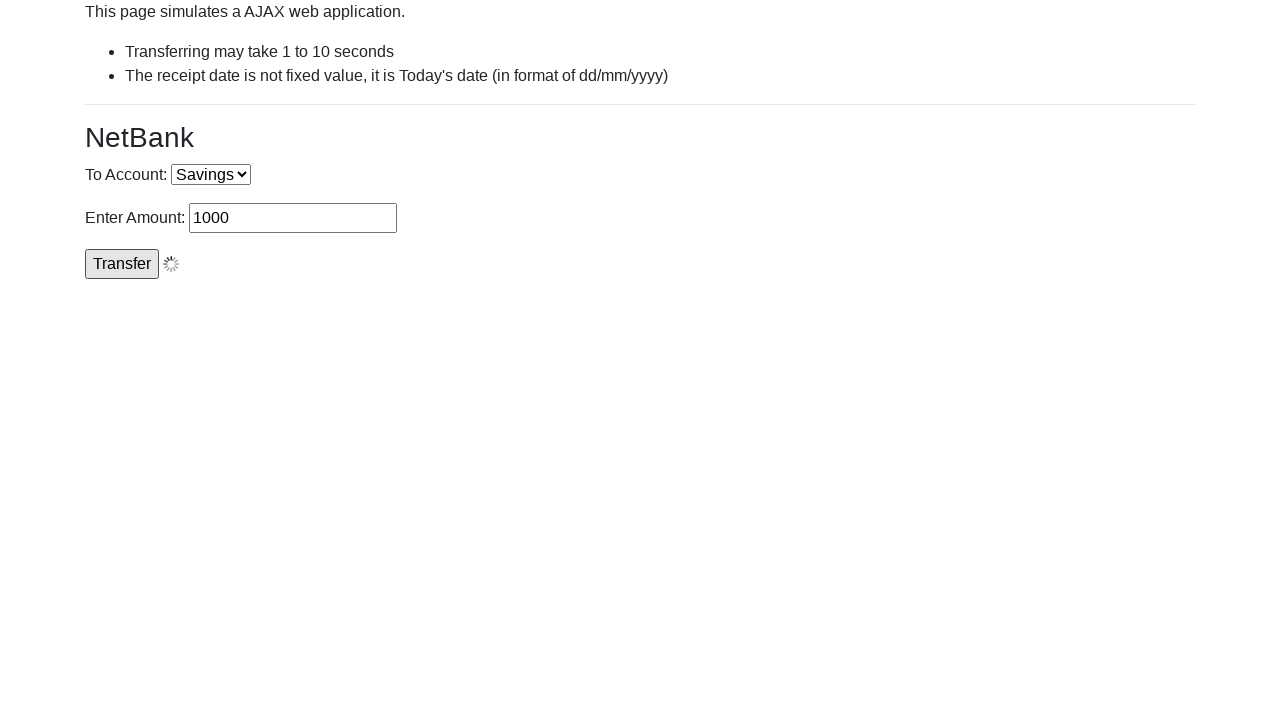

Receipt number element appeared after transfer submission
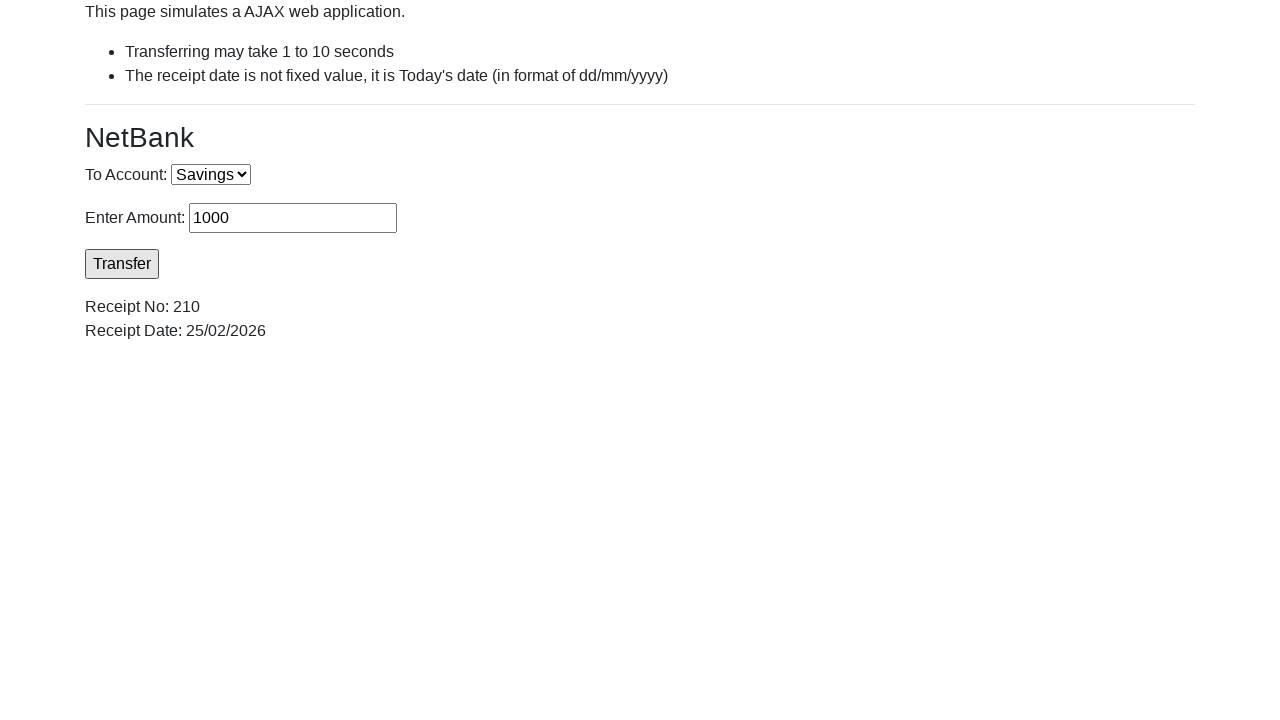

Receipt date element is present, confirming transfer receipt generation
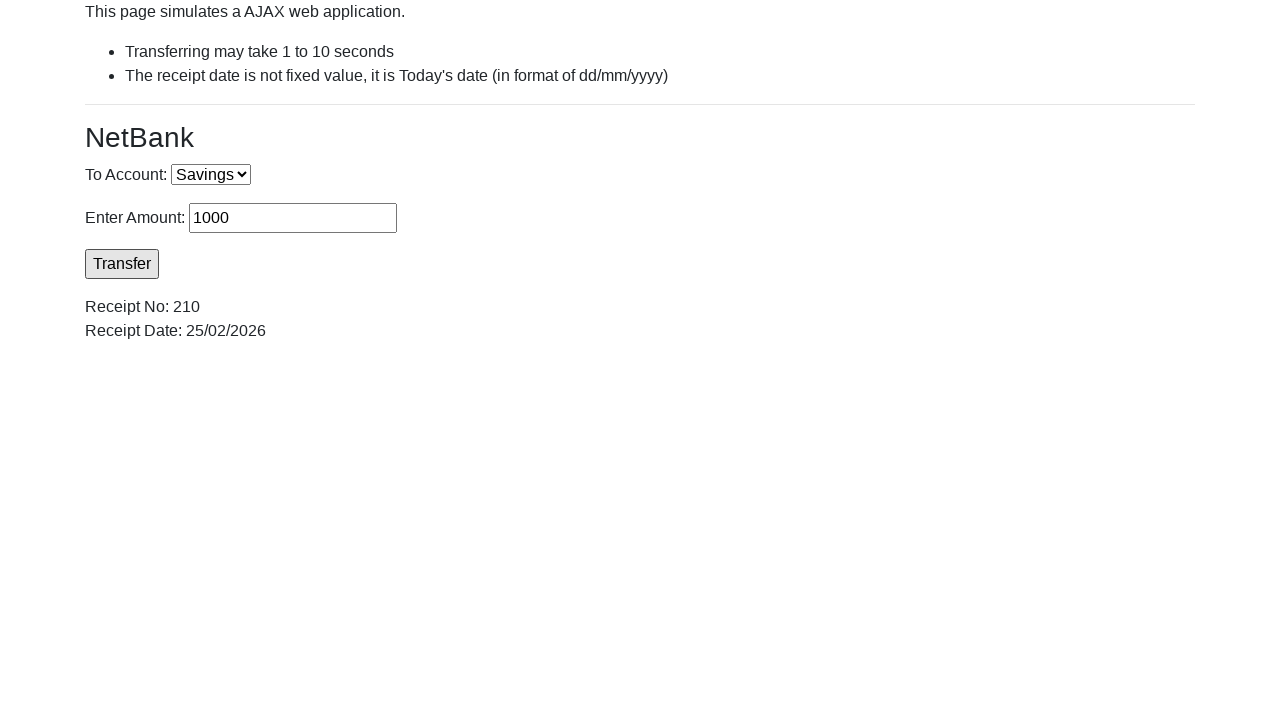

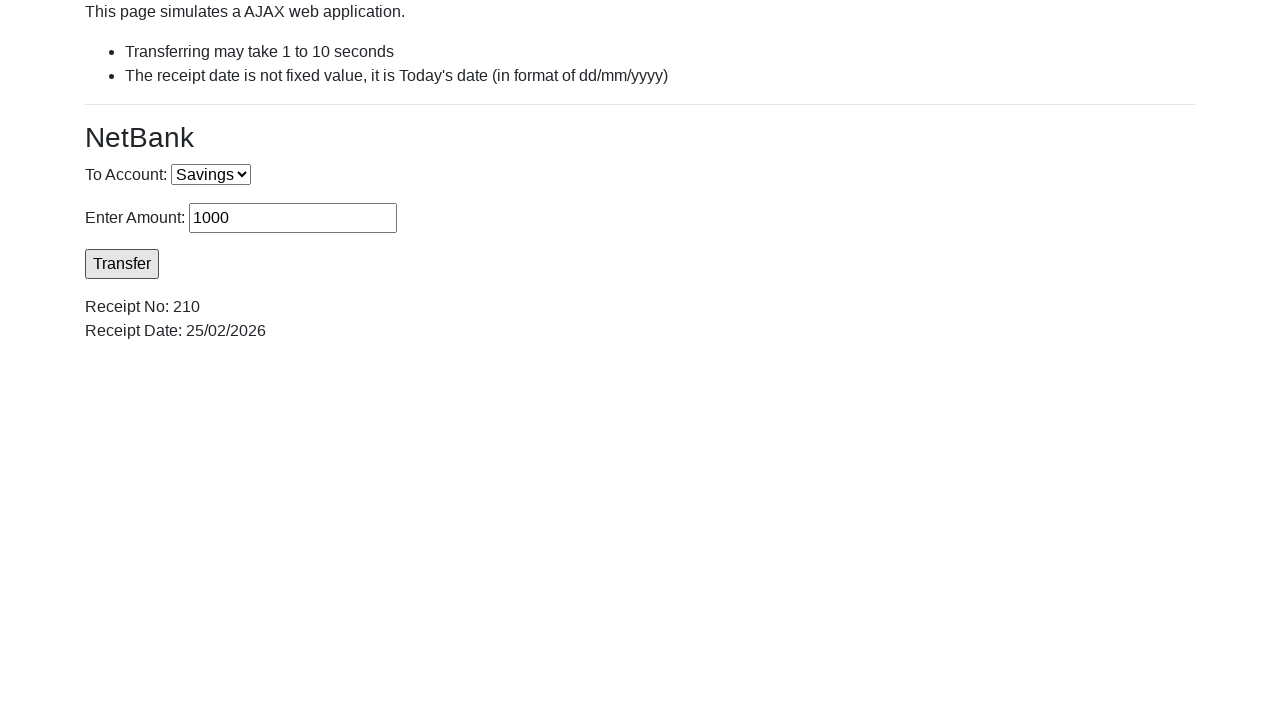